Tests dynamic controls on a demo page by clicking a checkbox, removing it via button click, then enabling a disabled input field and typing into it.

Starting URL: https://the-internet.herokuapp.com/dynamic_controls

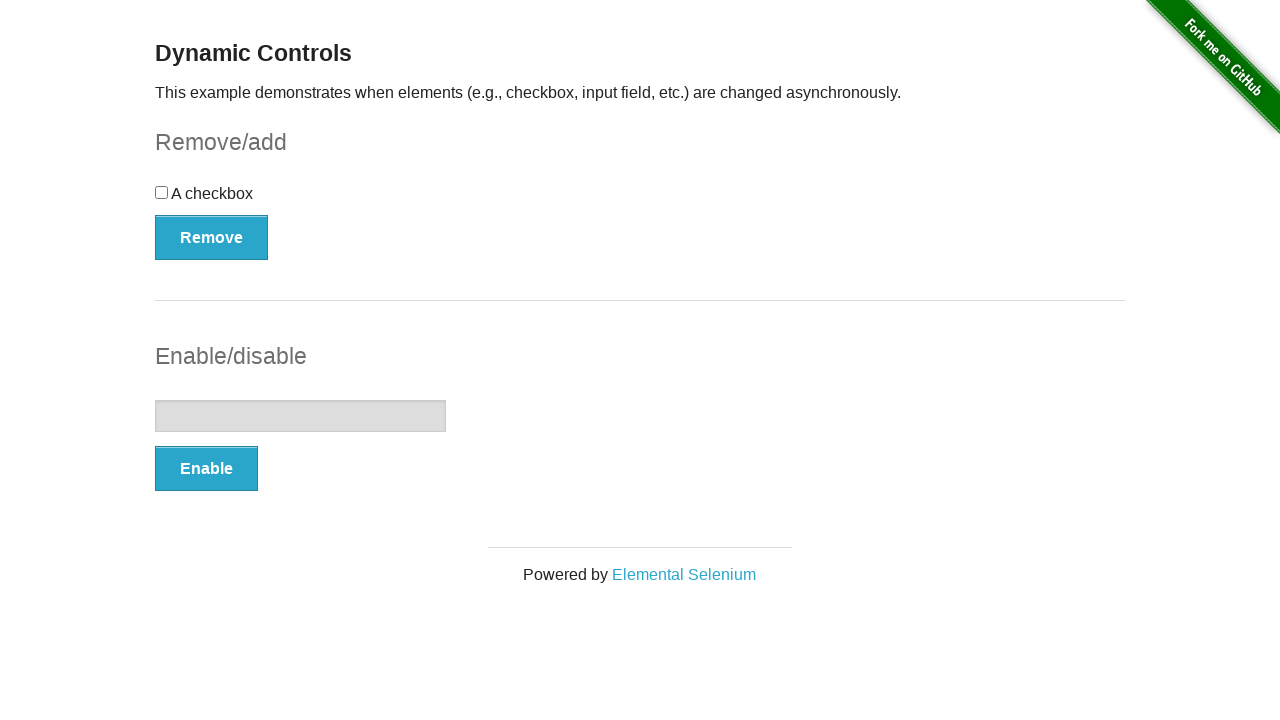

Clicked the checkbox in the dynamic controls section at (162, 192) on #checkbox-example input
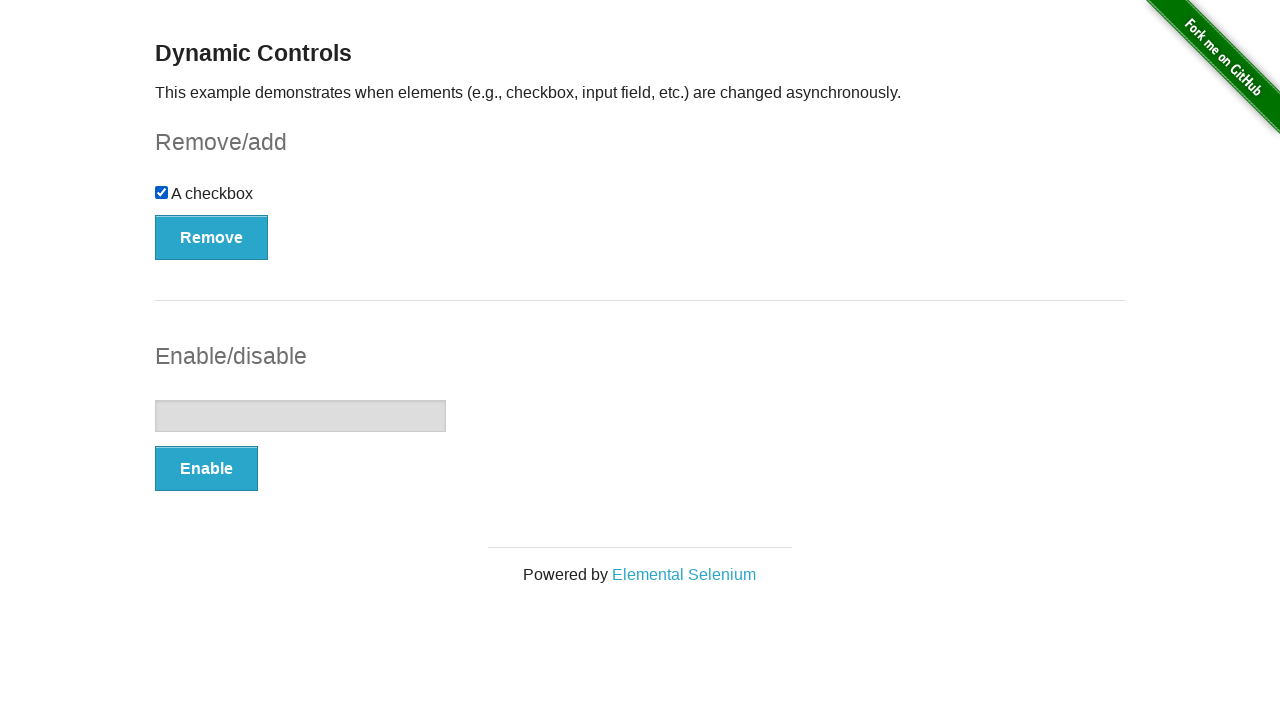

Clicked the Remove button to remove the checkbox at (212, 237) on #checkbox-example button
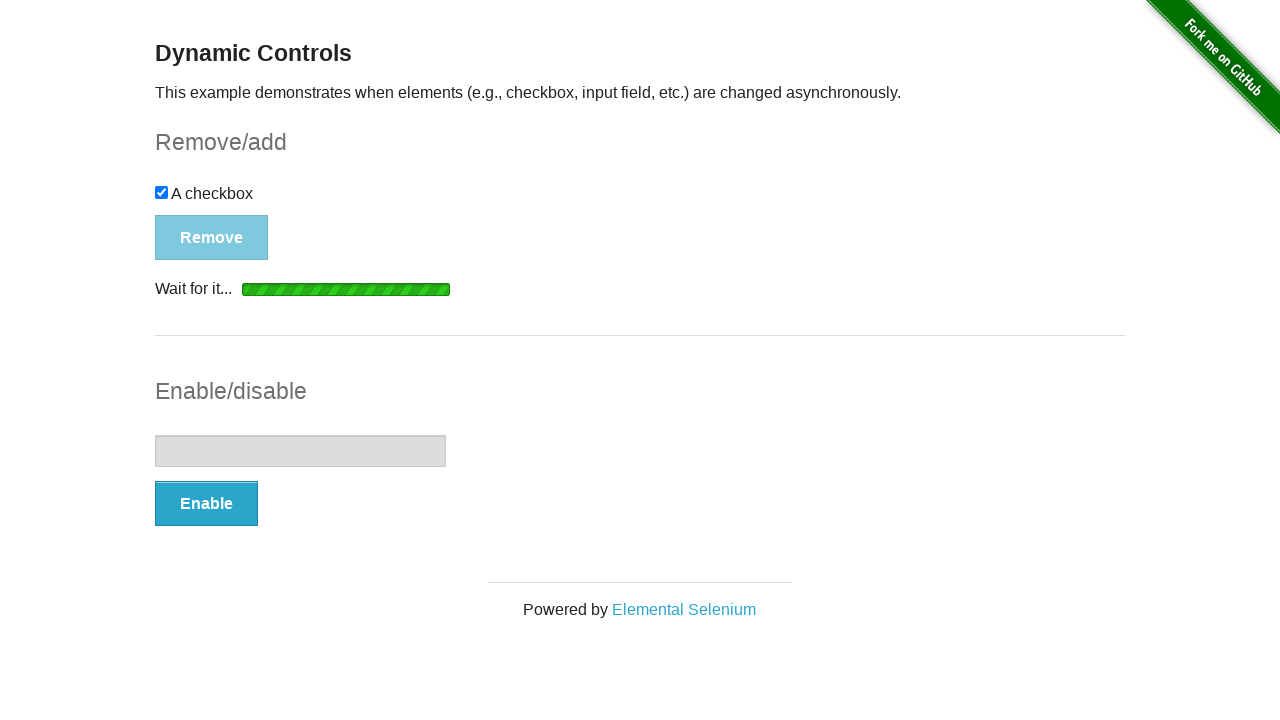

Checkbox was removed and is now hidden
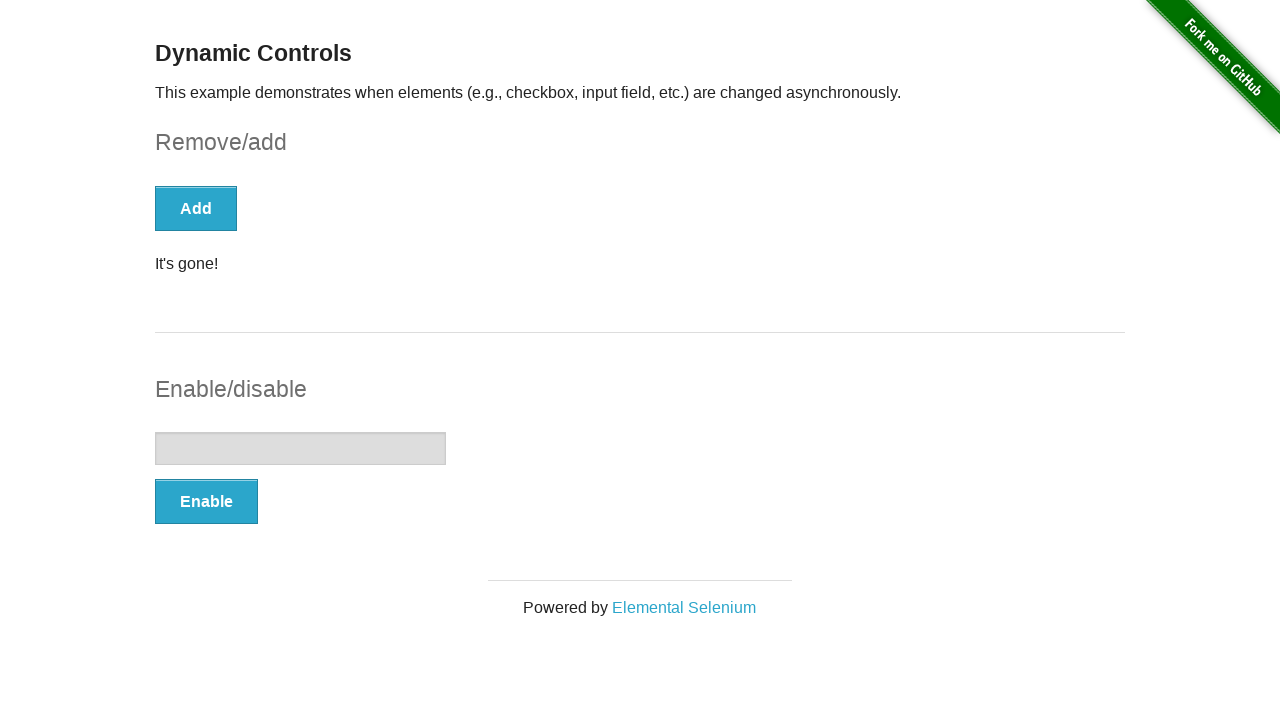

Clicked the Enable button to enable the input field at (206, 501) on #input-example button
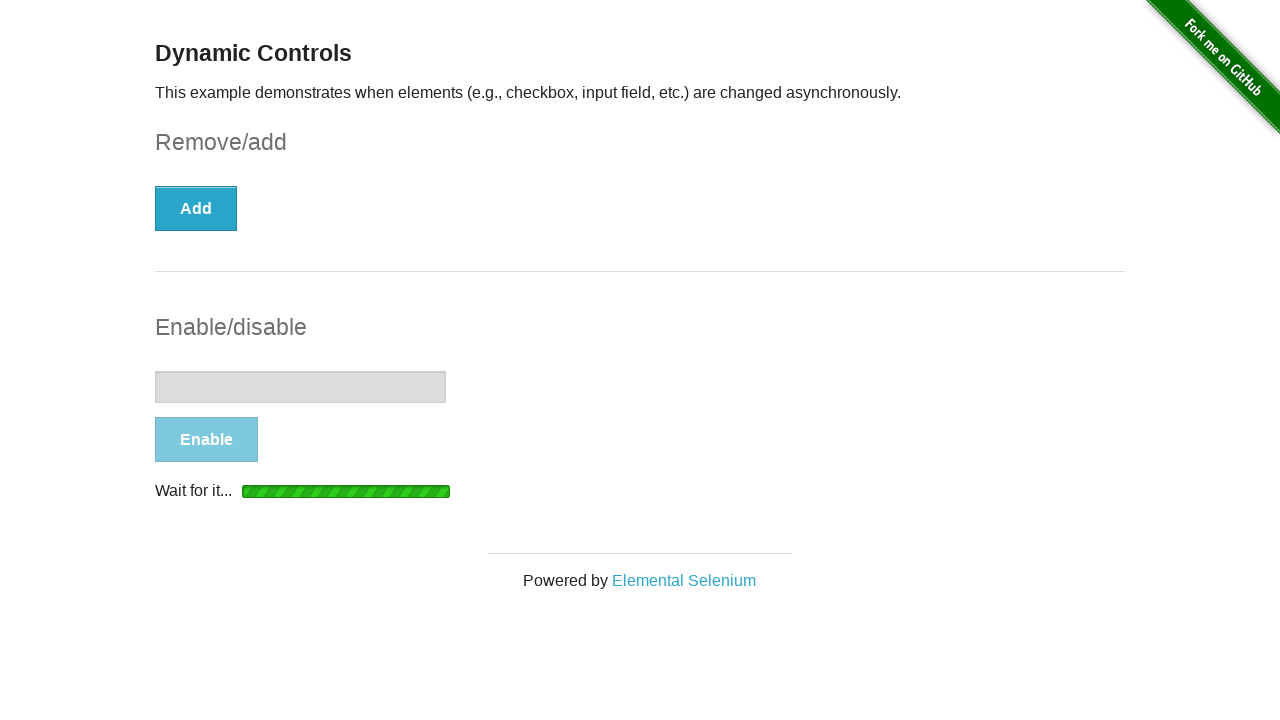

Input field is now visible
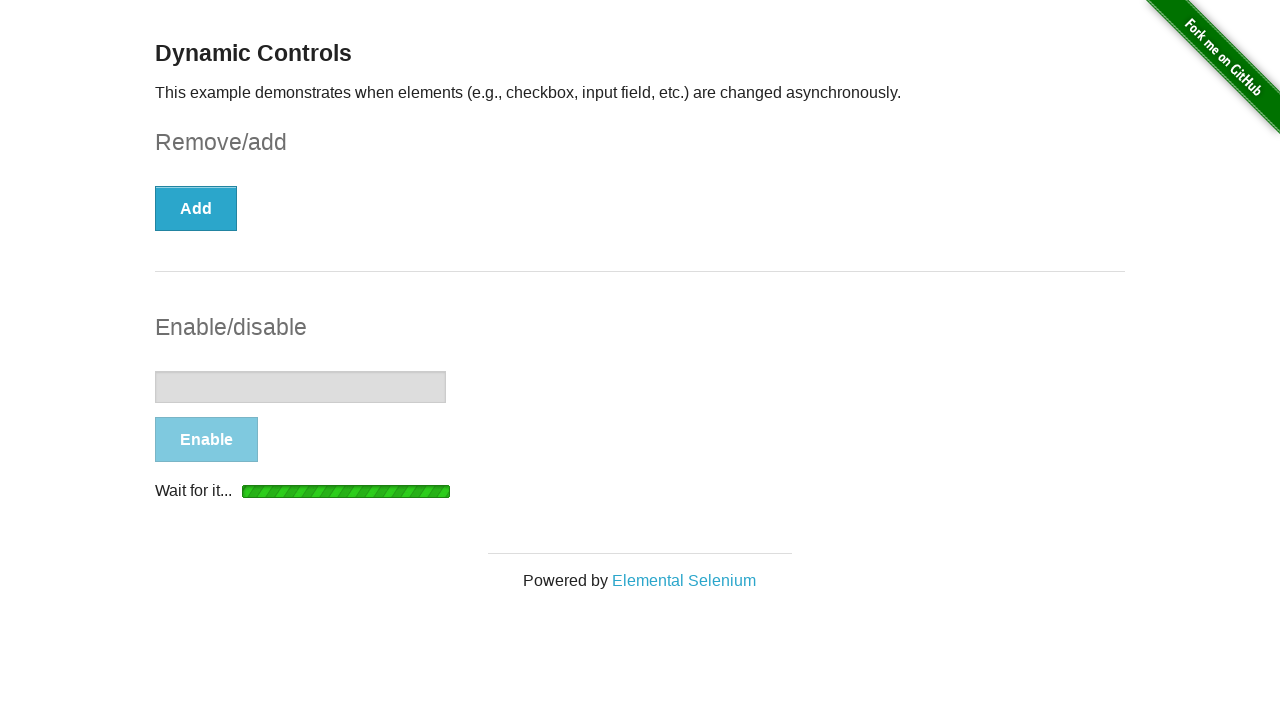

Input field is now enabled (disabled property is false)
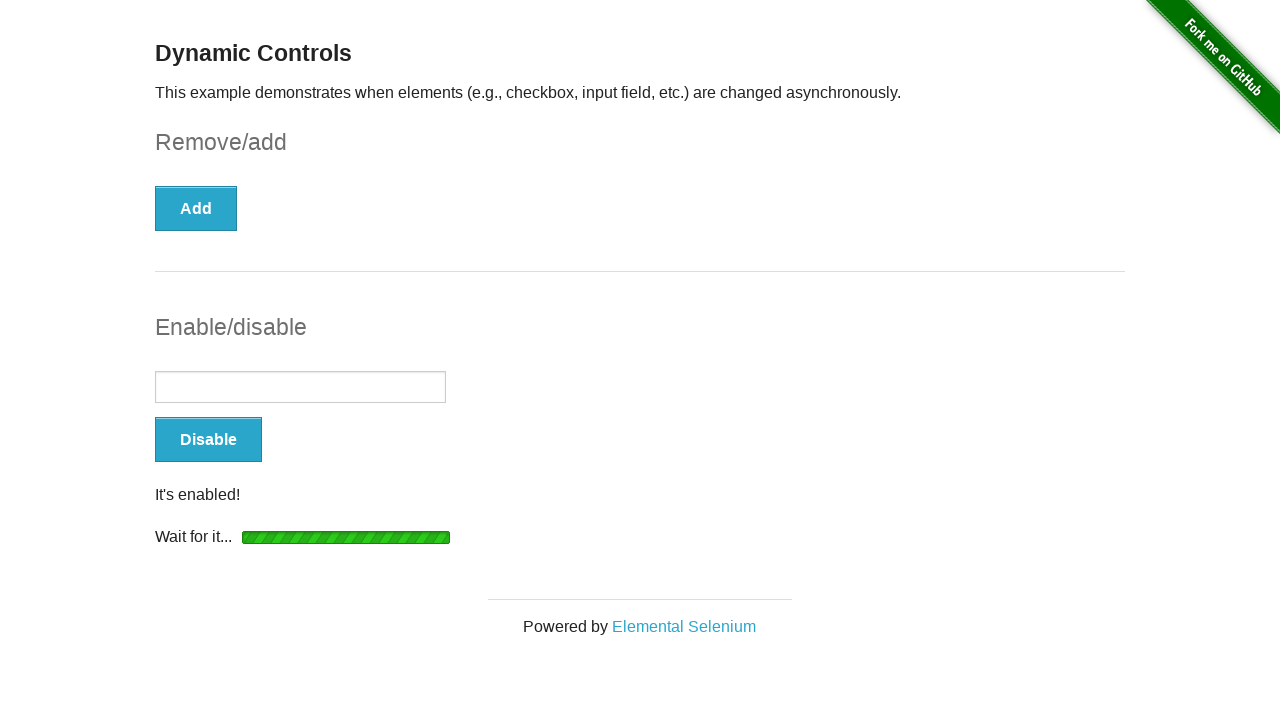

Filled the enabled input field with 'Input text!!' on #input-example input
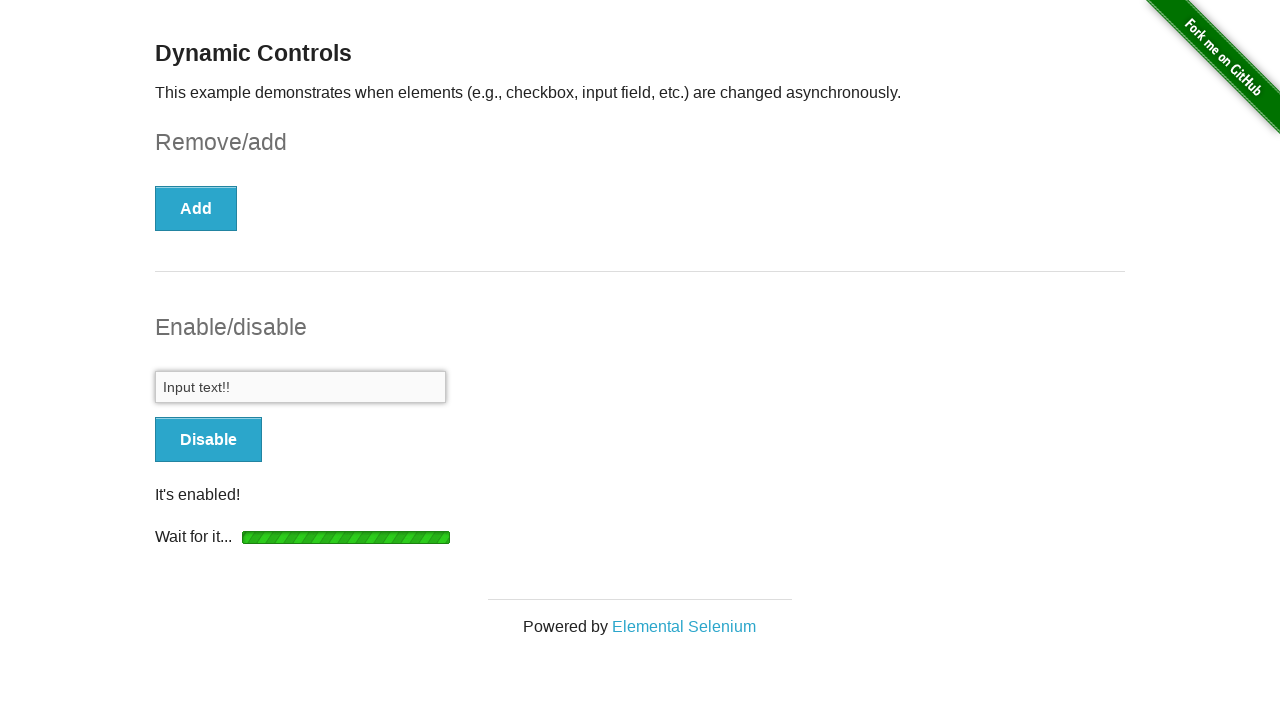

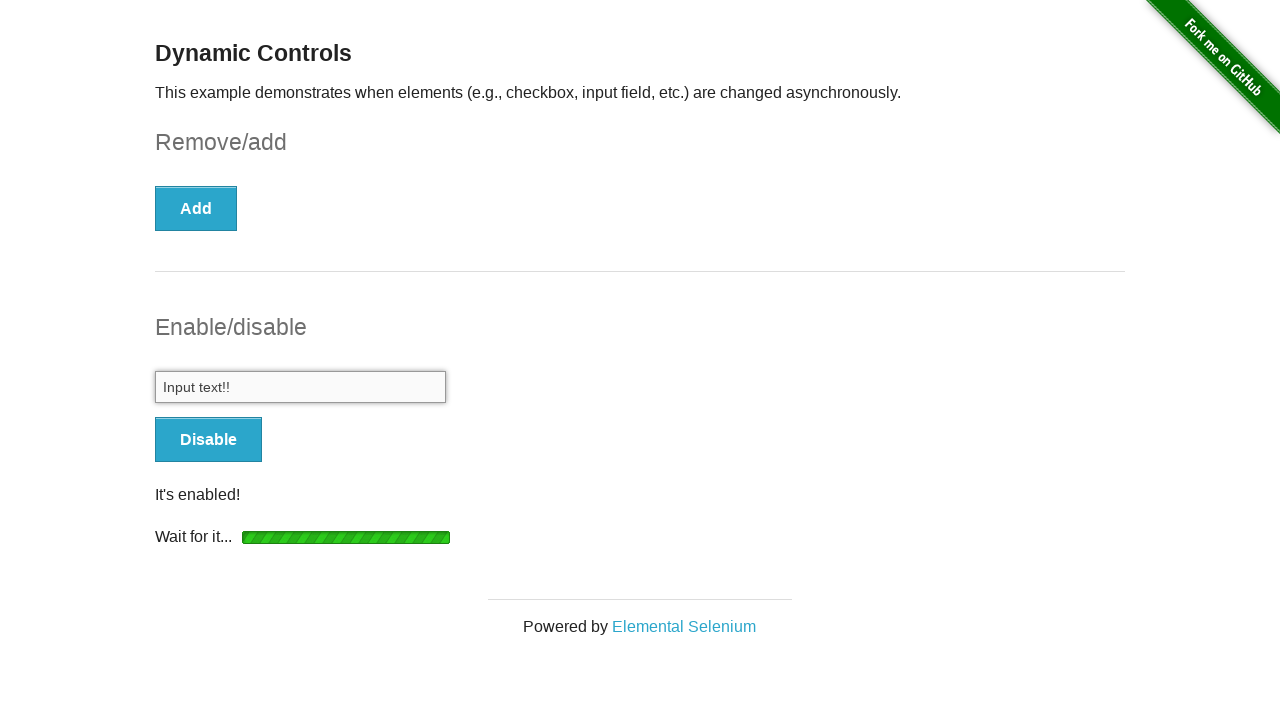